Navigates to NSE India's exchange holidays page and verifies that the holiday table loads with data rows.

Starting URL: https://www.nseindia.com/resources/exchange-communication-holidays

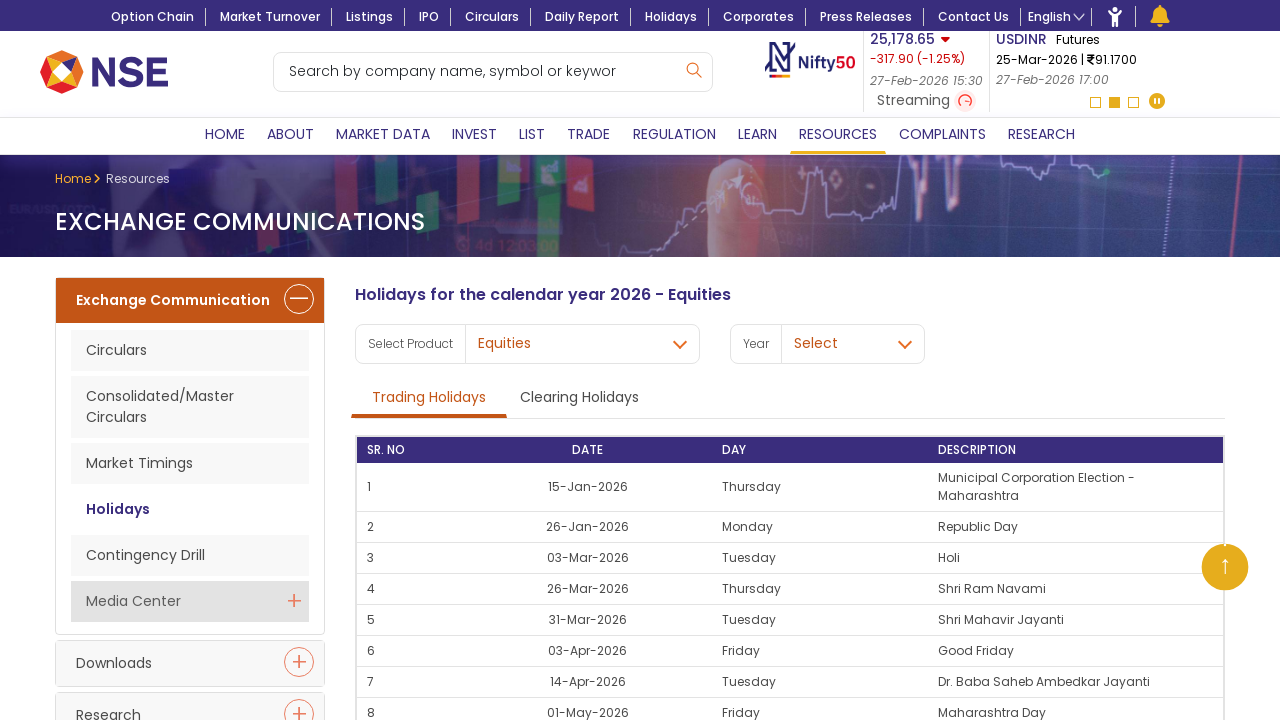

Waited for holiday table to load on NSE India exchange holidays page
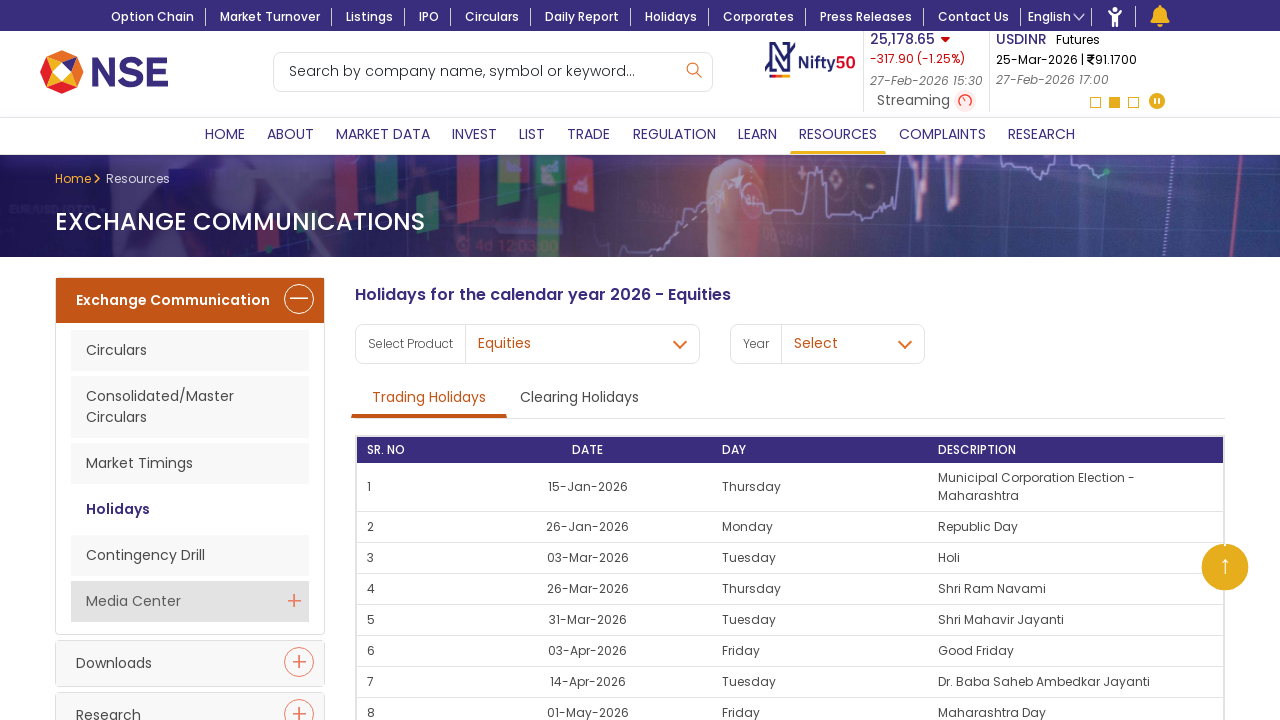

Verified that holiday table contains data rows
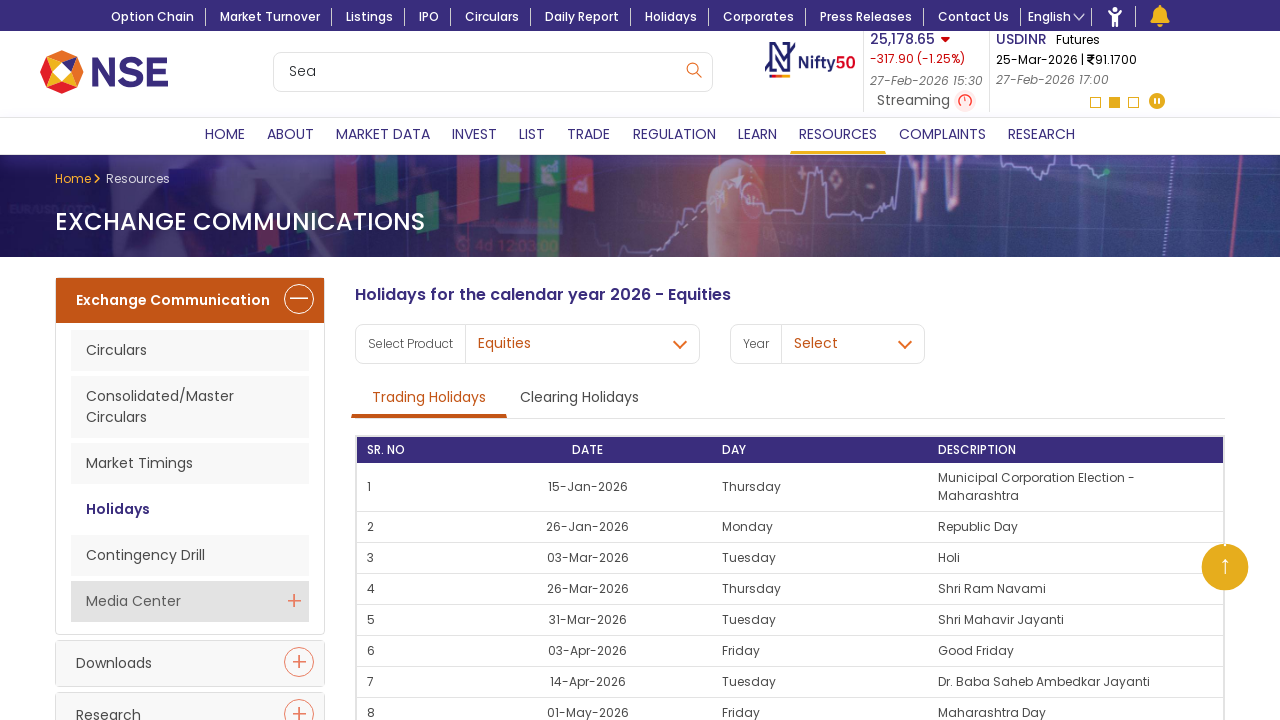

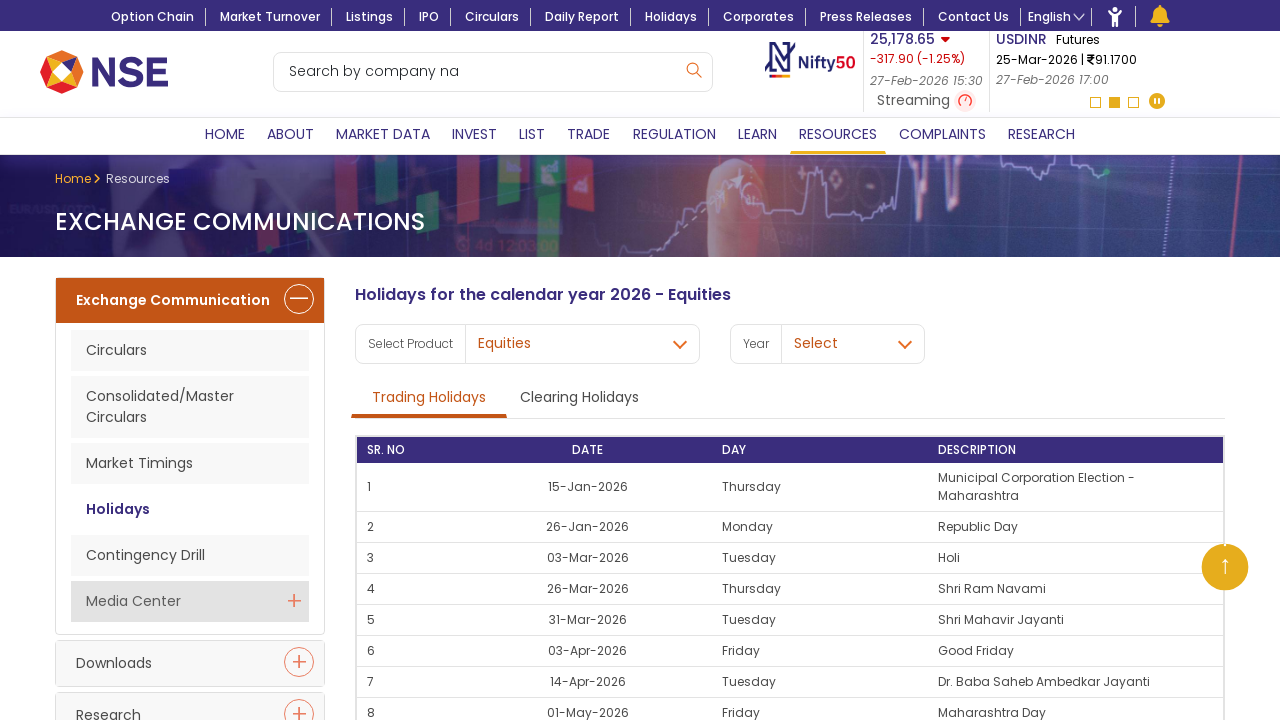